Tests navigation through AdminLTE demo site by clicking on Forms menu, then General Elements, and filling out demo form fields for email and password inputs.

Starting URL: https://adminlte.io/themes/AdminLTE/pages/UI/general.html

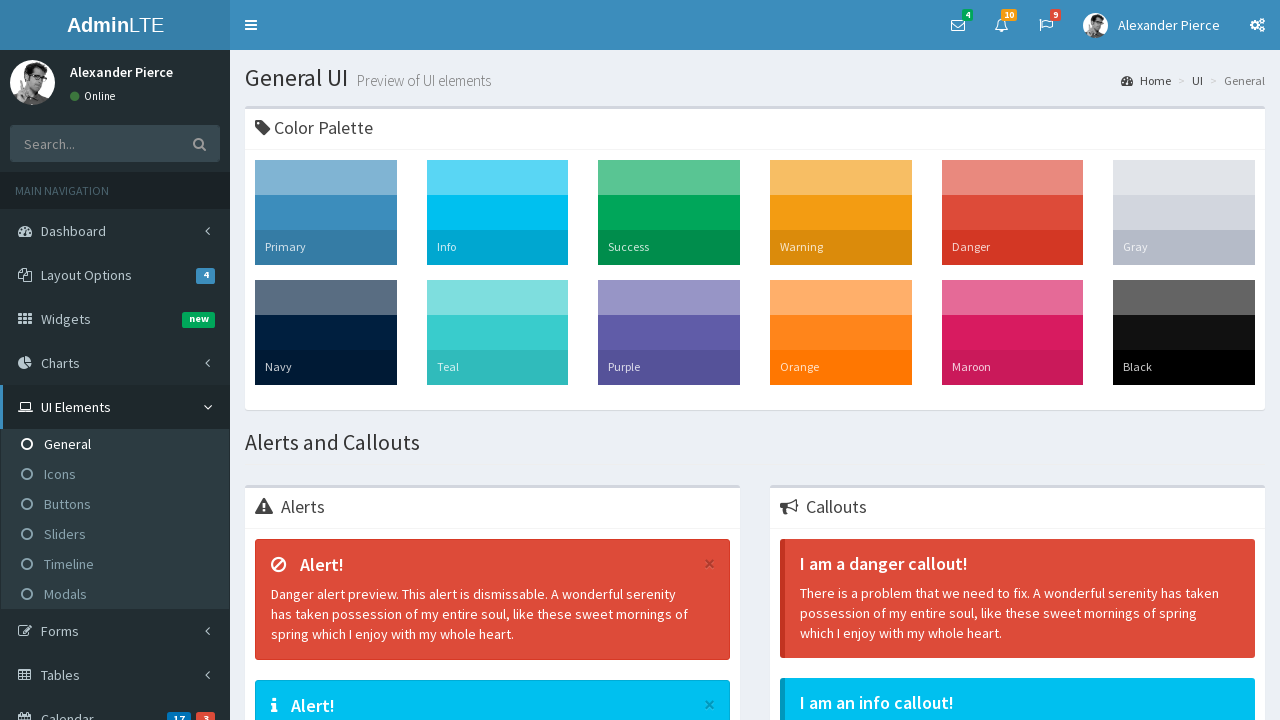

Clicked on Forms menu item at (60, 631) on xpath=//*[text()='Forms']
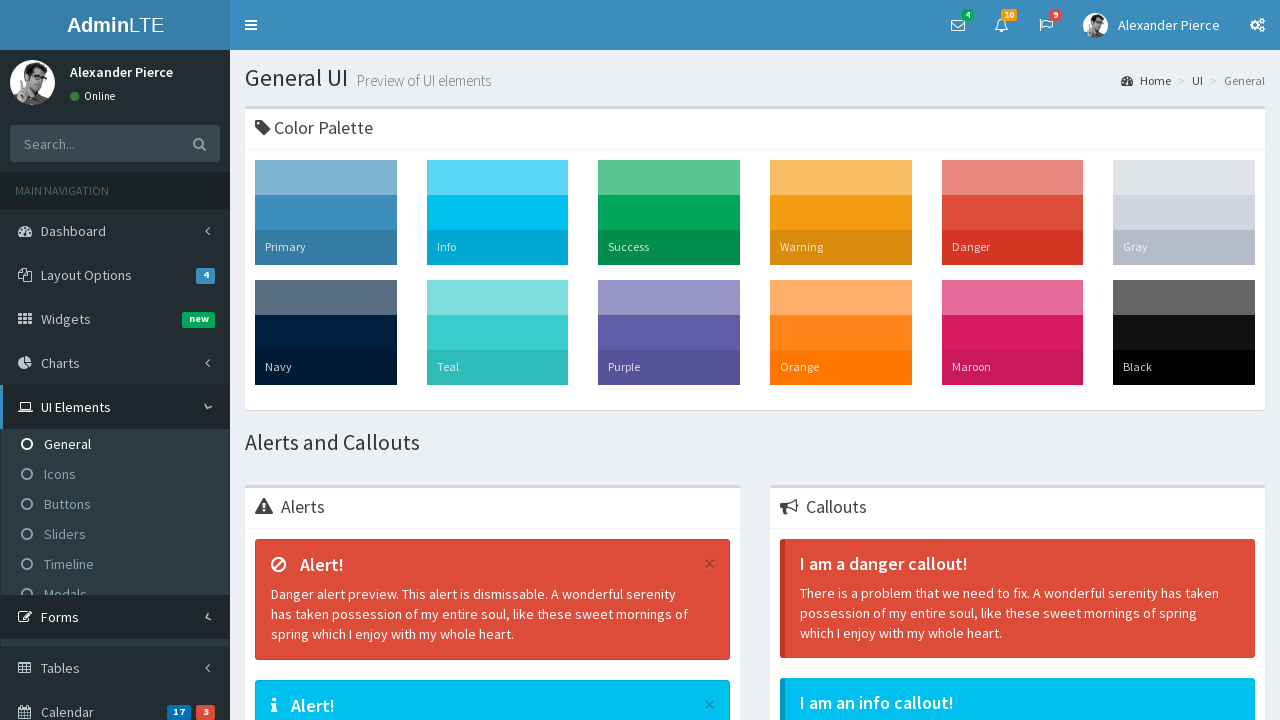

Waited 2 seconds for navigation
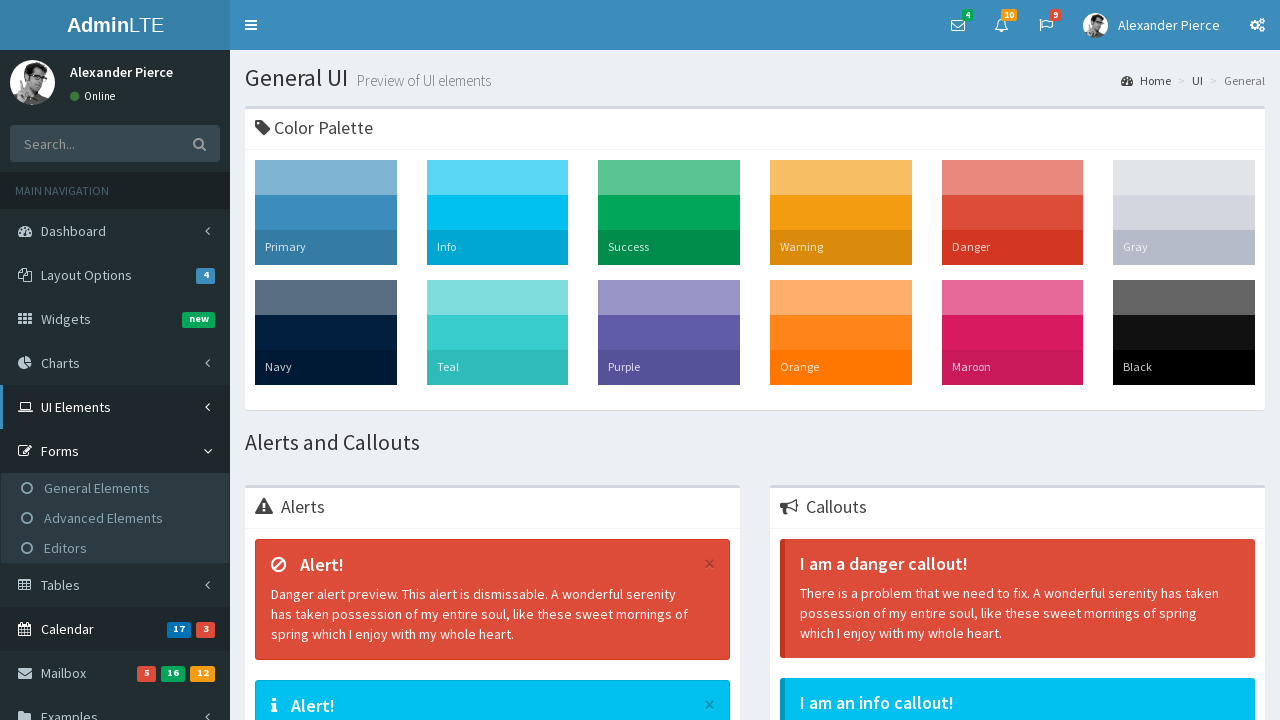

Clicked on General Elements submenu at (118, 488) on xpath=//*[text()=' General Elements']
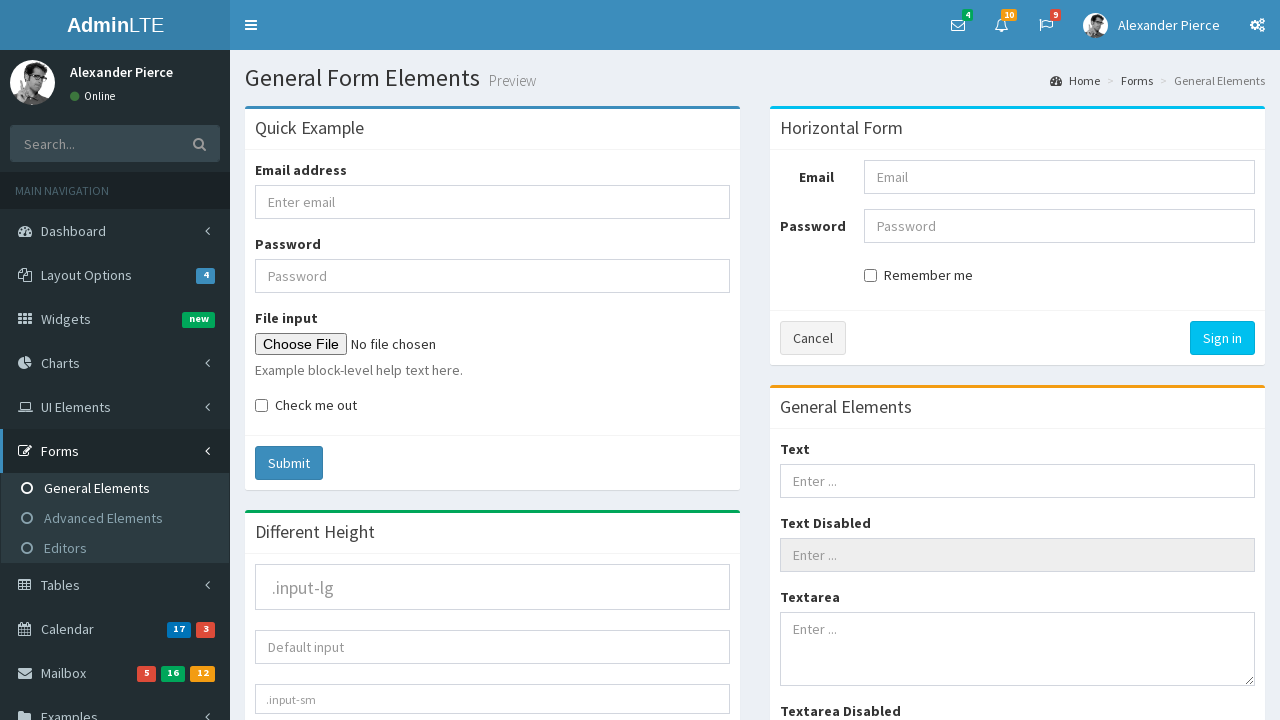

Filled email input field with 'amrutas@gmail.com' on #exampleInputEmail1
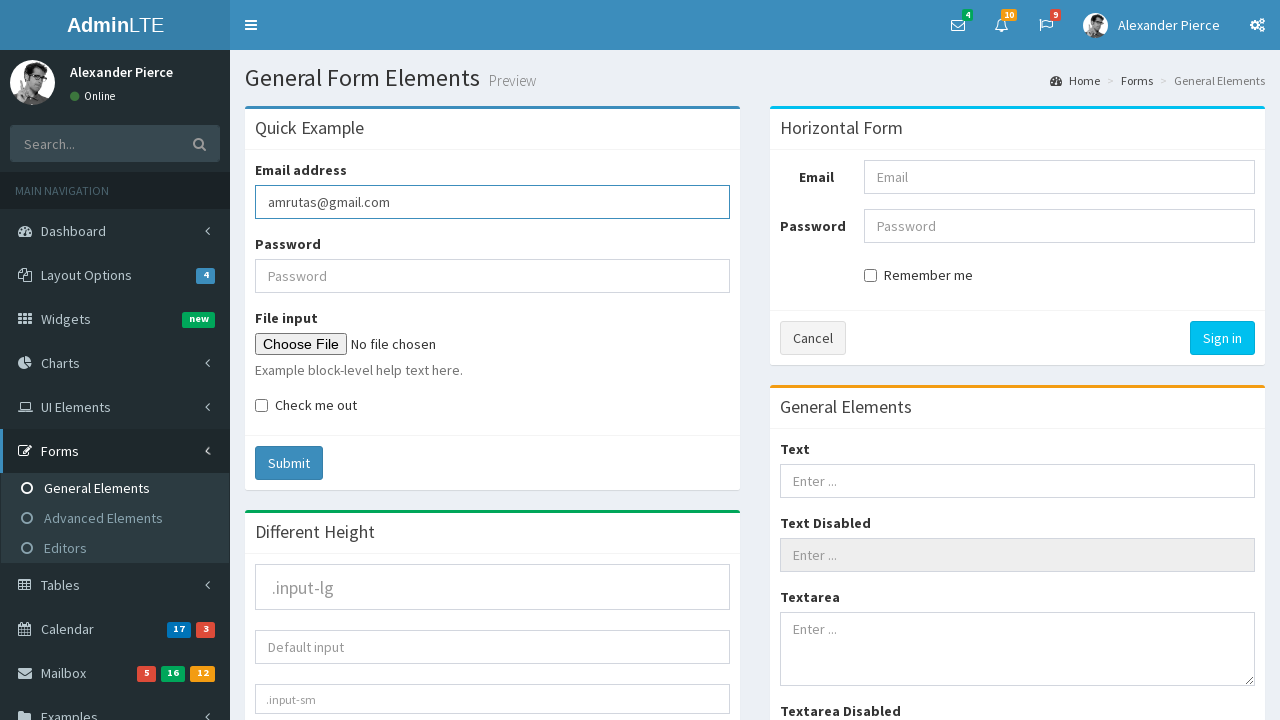

Filled password input field with '12345' on #exampleInputPassword1
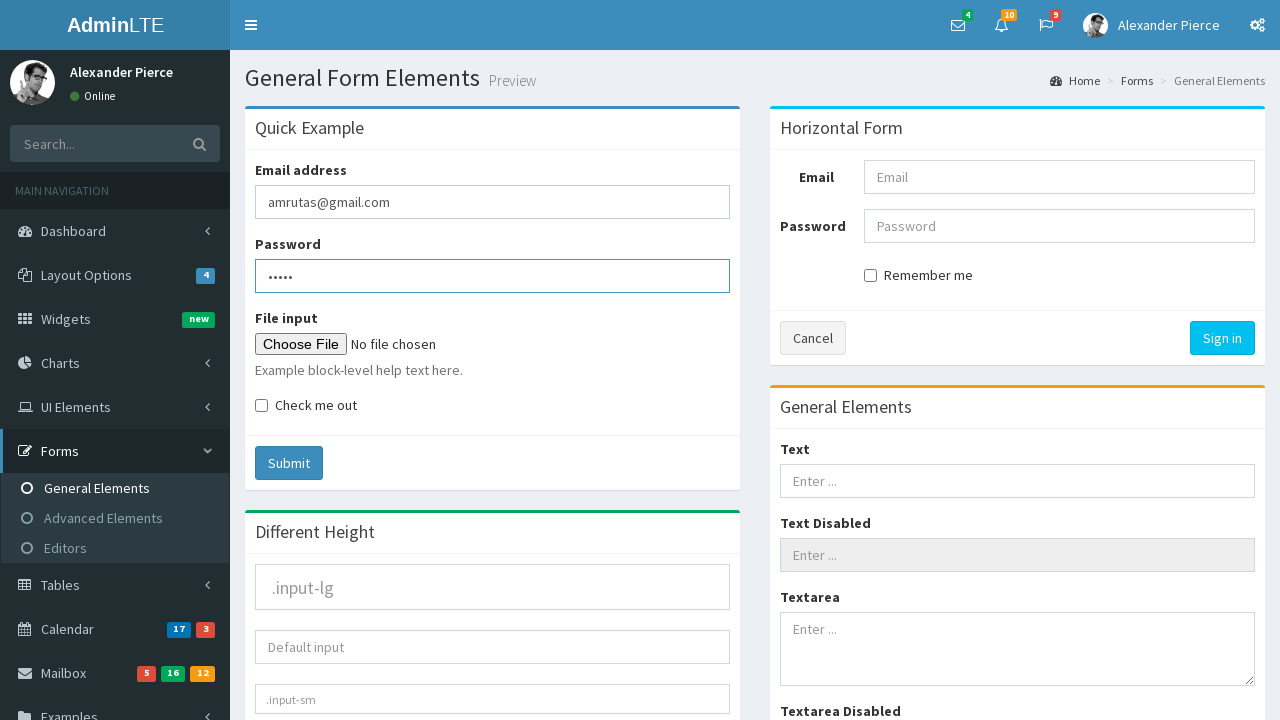

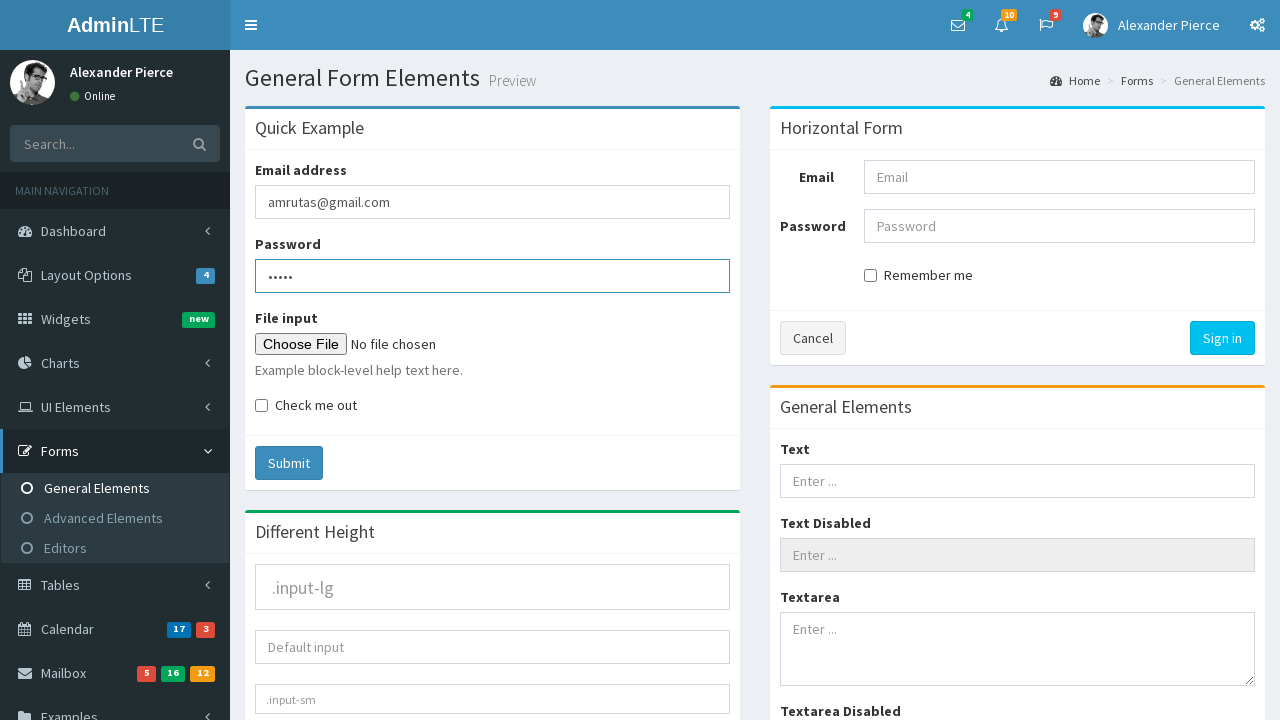